Tests the add comment functionality on a money transfer page by clicking to open a comment field, then closing it, and verifying that UI elements appear and disappear correctly.

Starting URL: https://next.privat24.ua/money-transfer/card/?lang=en

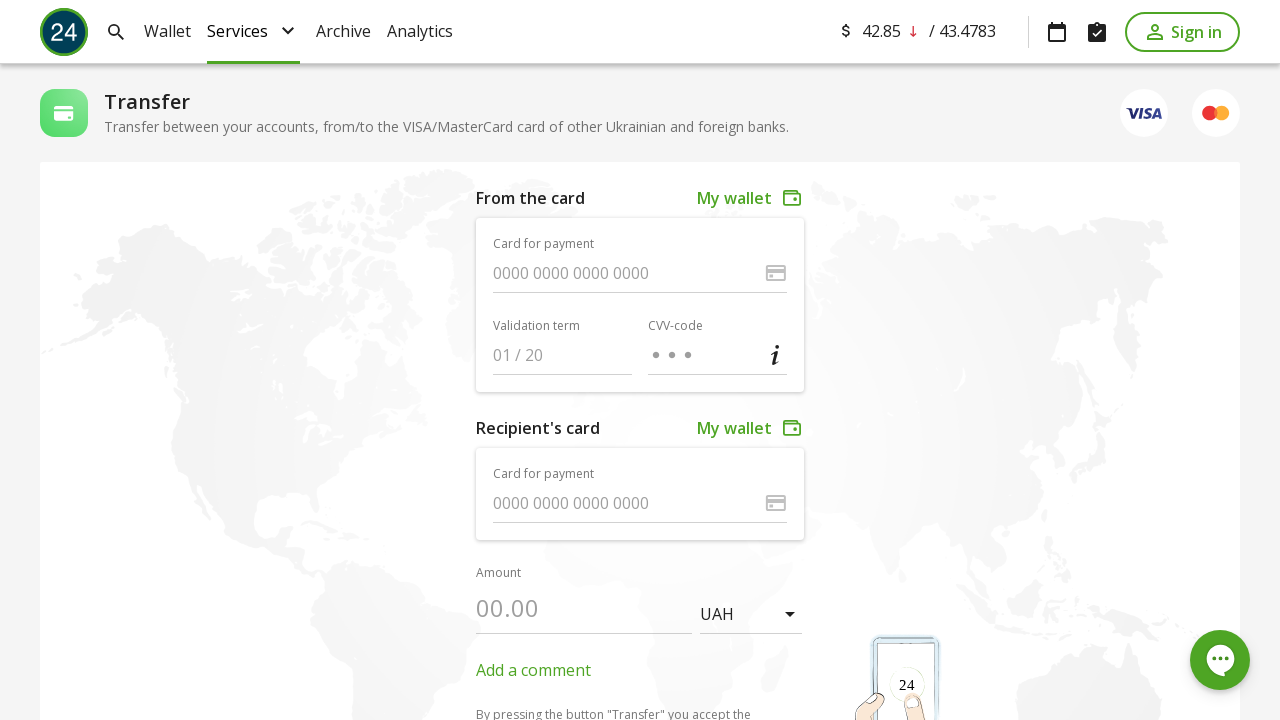

Waited for 'Add Comment' toggle button to appear
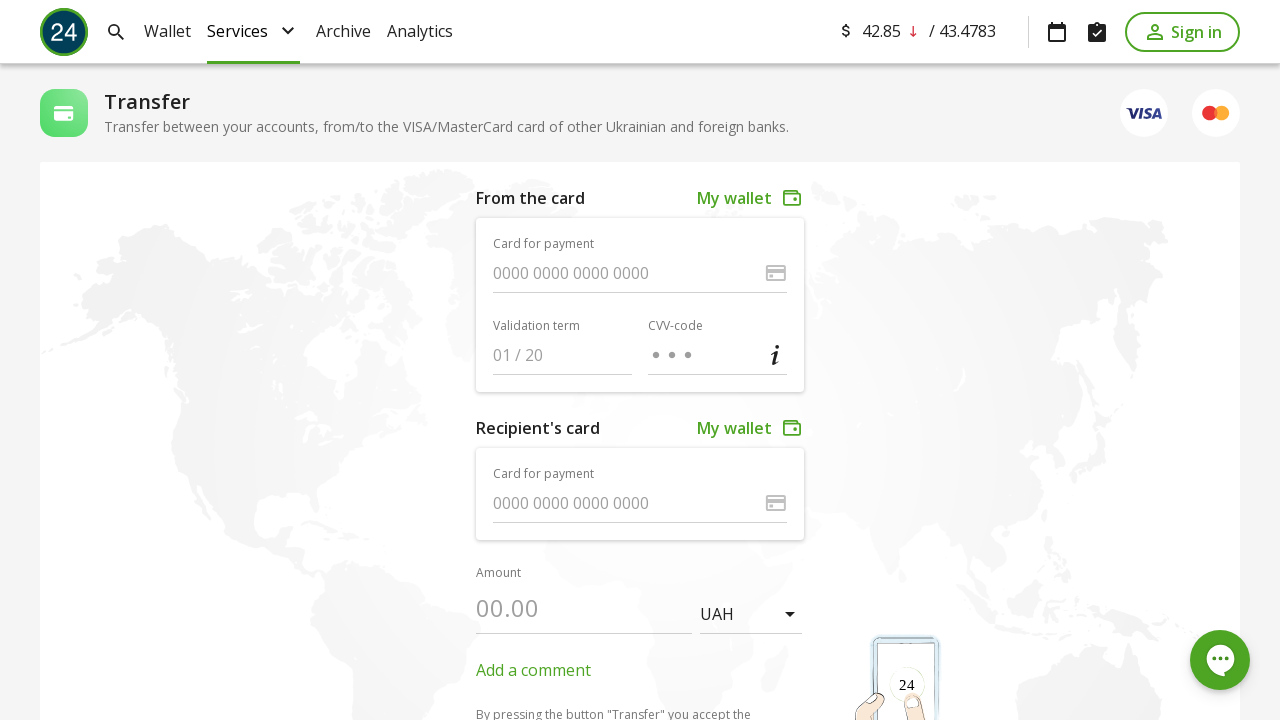

Clicked 'Add Comment' toggle button to open comment field at (534, 670) on span[data-qa-node='toggle-comment']
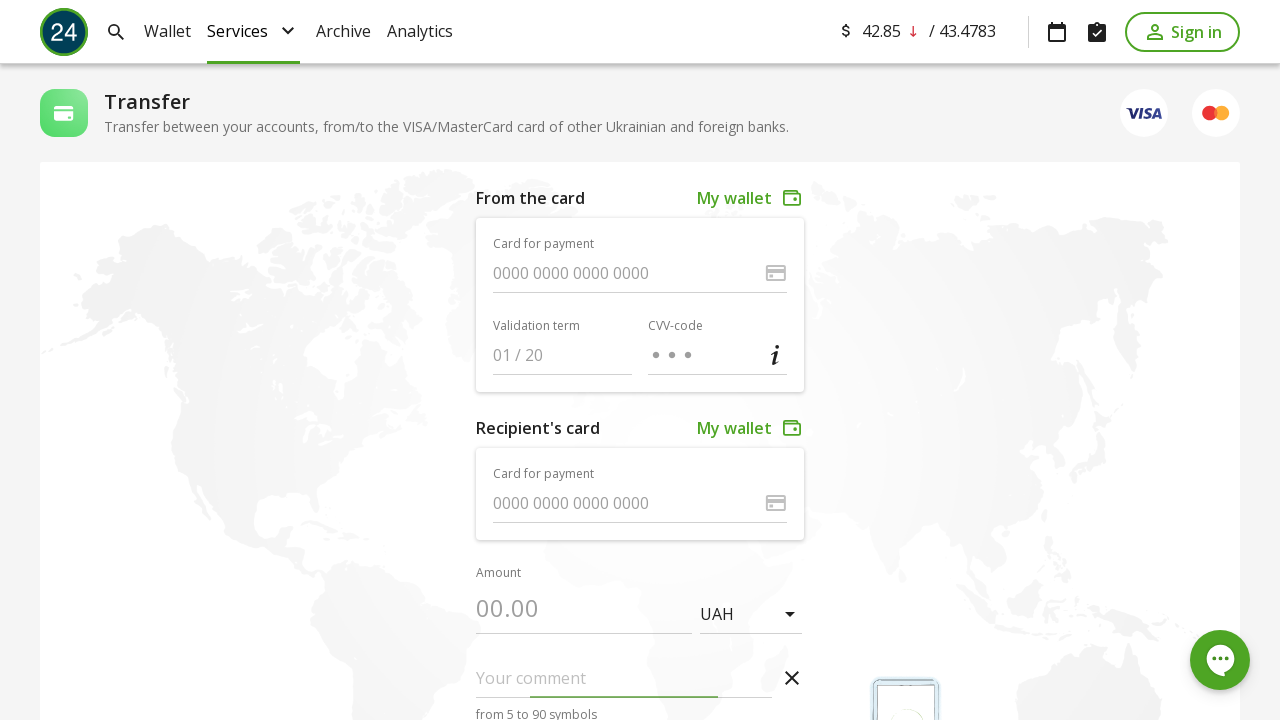

Comment input field appeared on the page
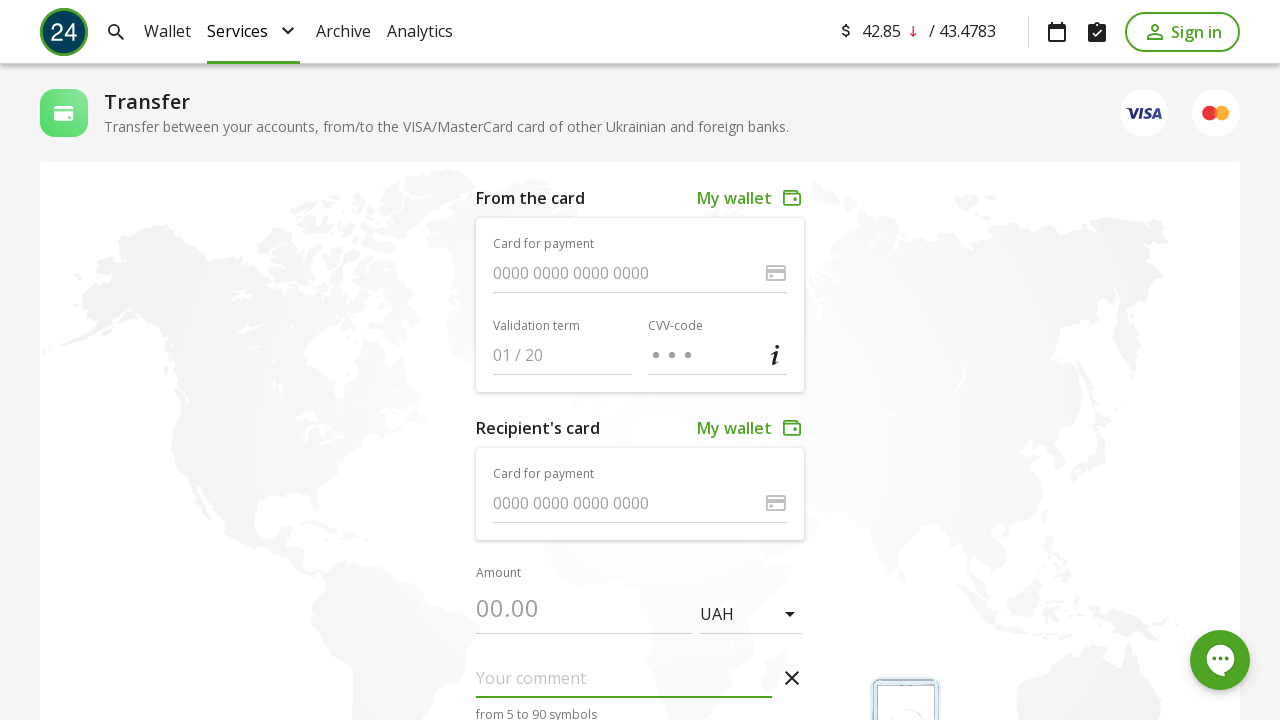

Waited for close button to appear
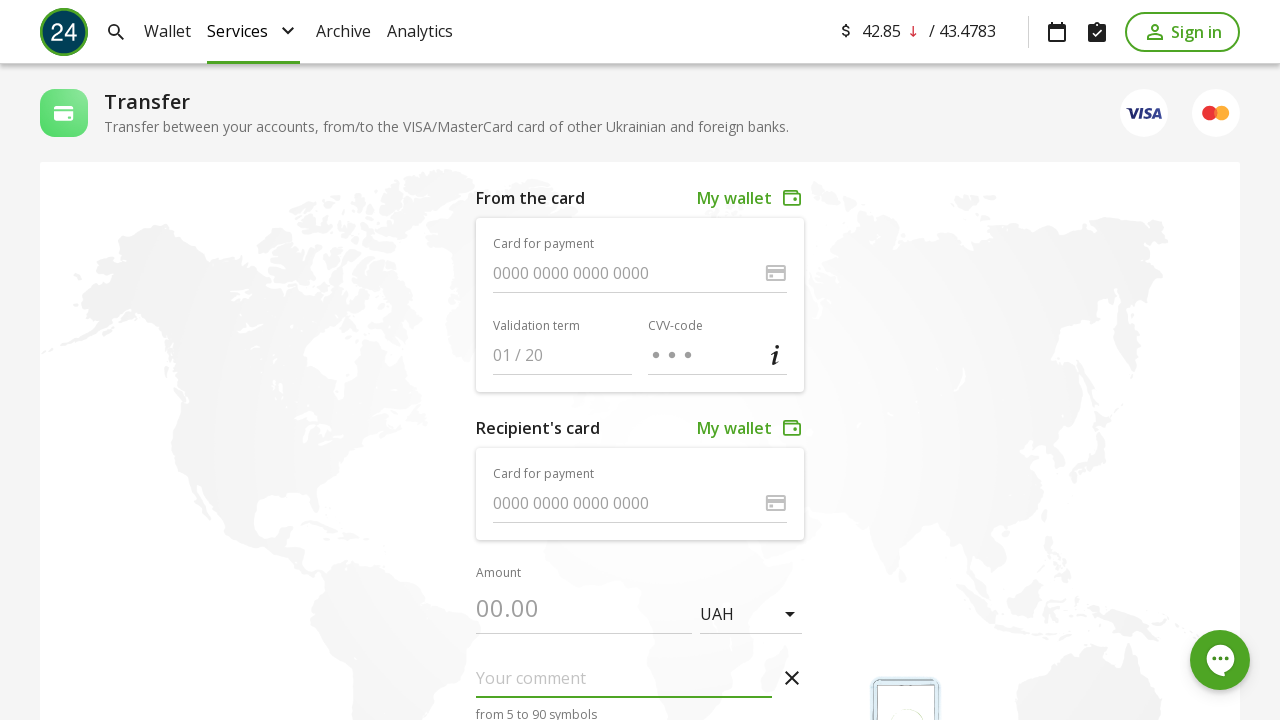

Clicked close button to hide comment field at (792, 678) on div[title='Close']
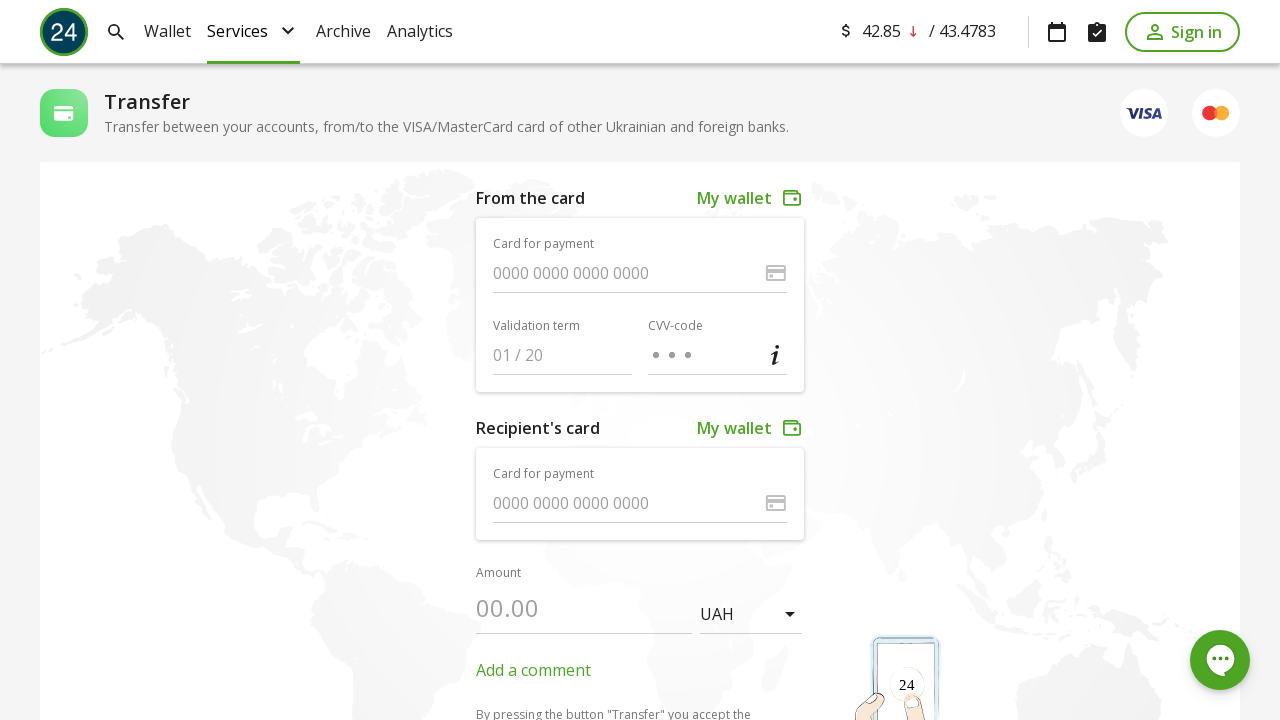

Verified comment input field is no longer visible
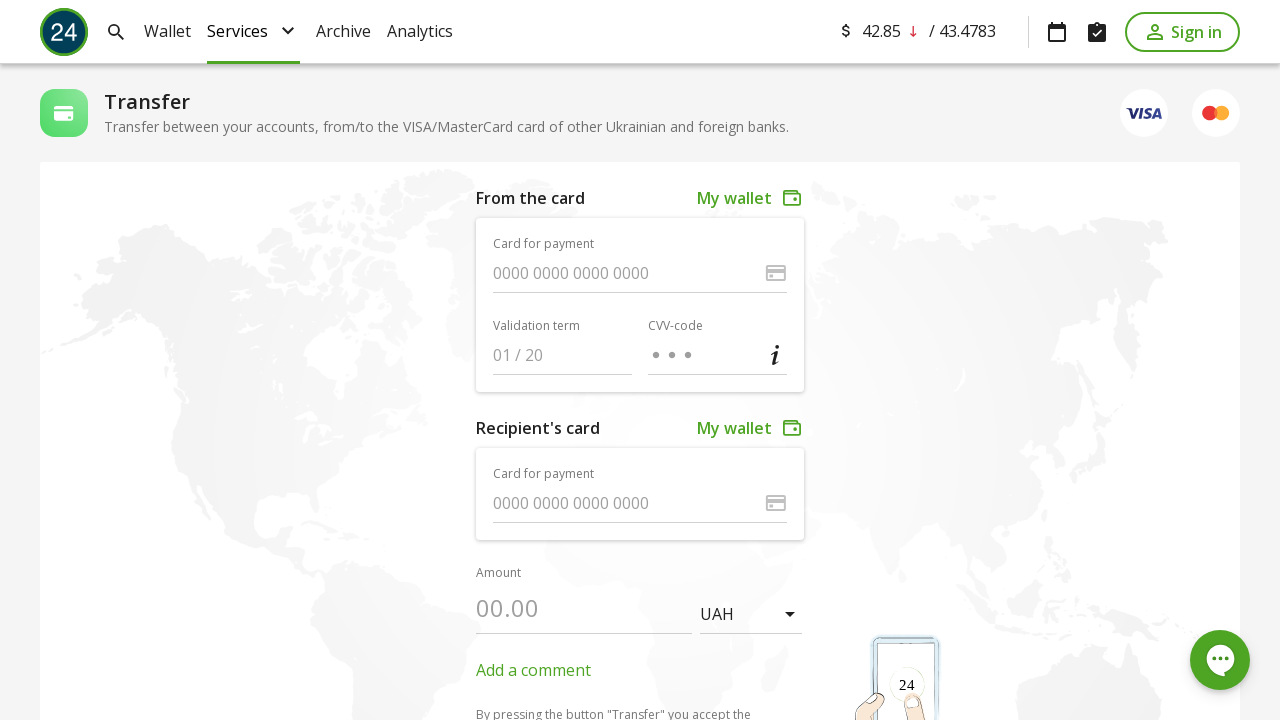

Verified 'Add Comment' toggle button is visible again
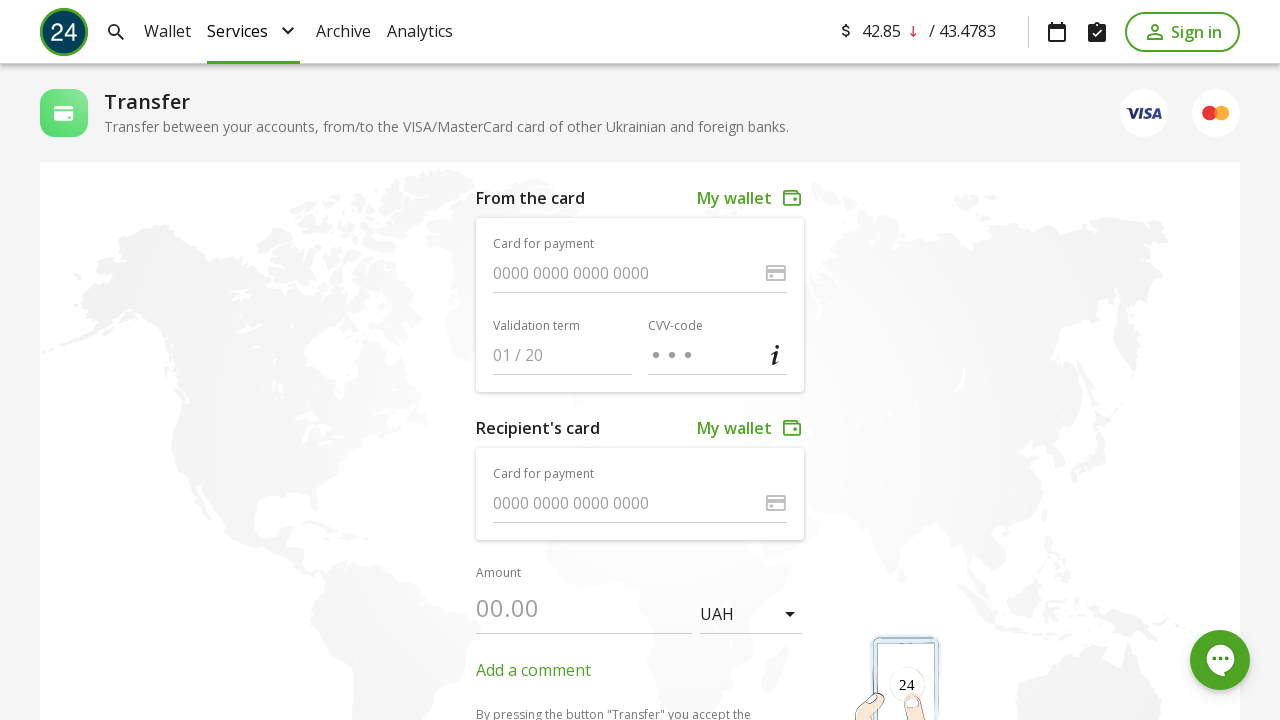

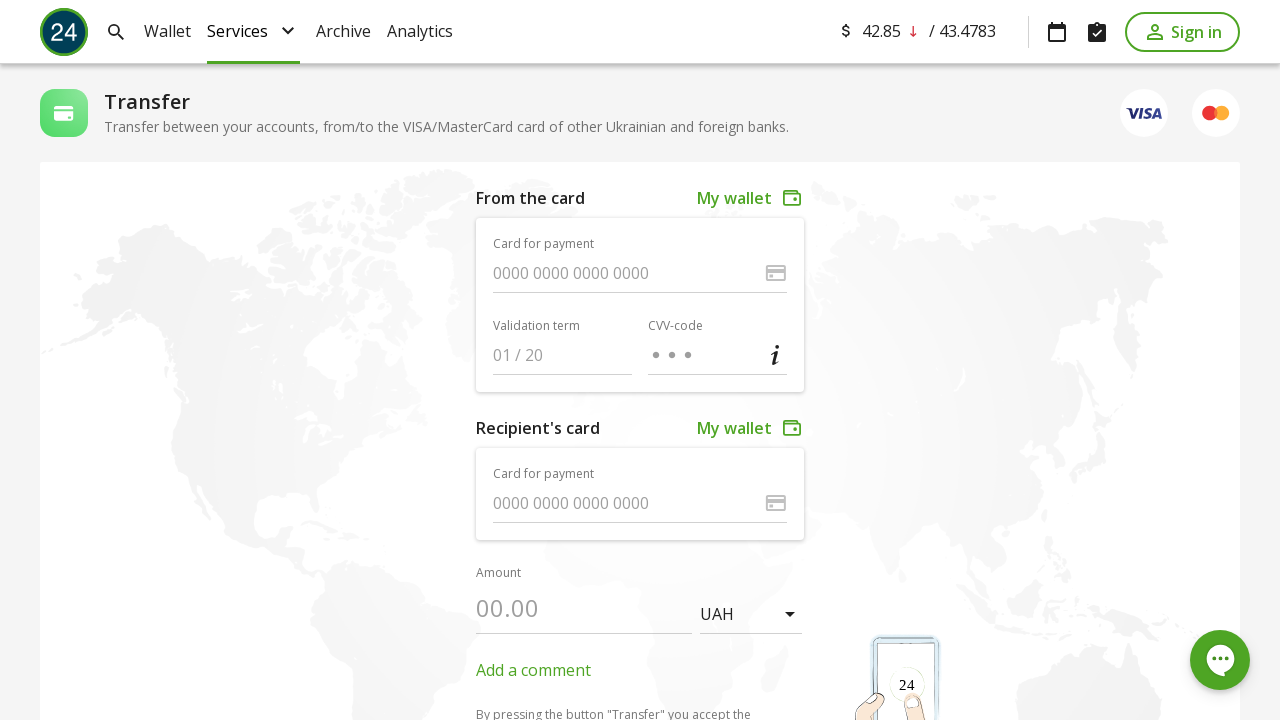